Solves a math problem by reading a value, calculating the result, filling the answer, selecting checkboxes/radio buttons, and submitting the form

Starting URL: http://suninjuly.github.io/math.html

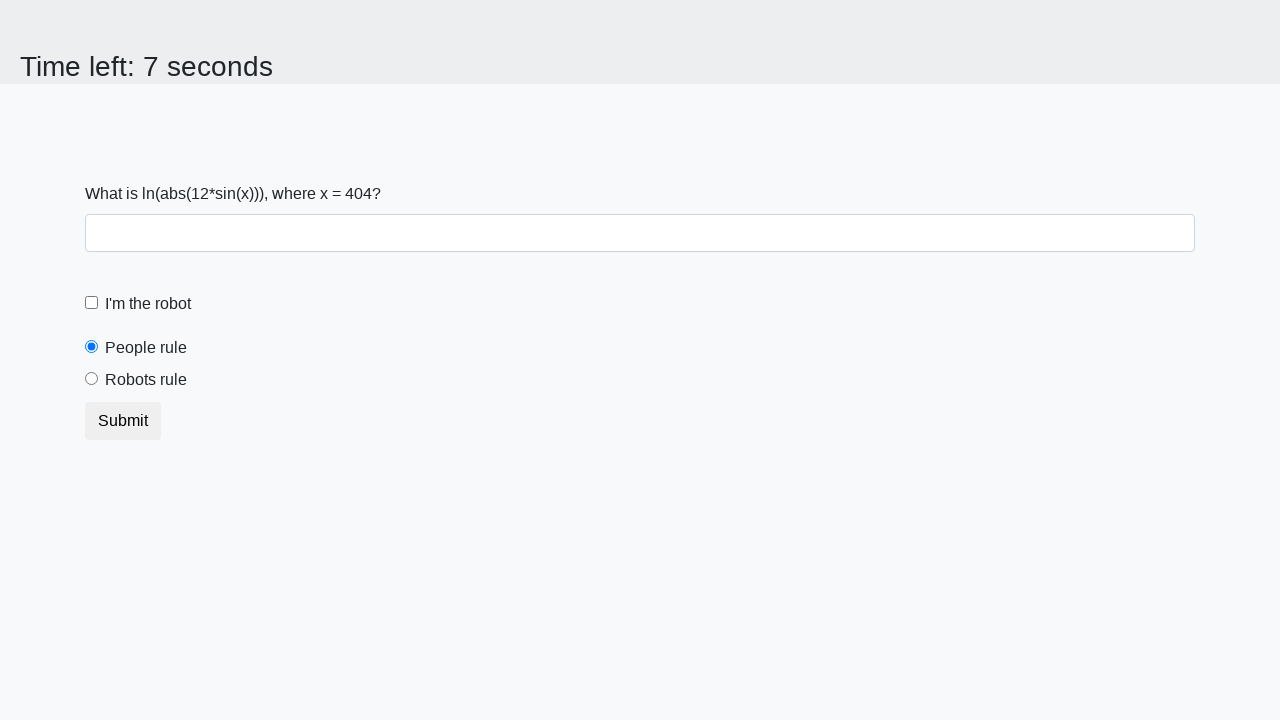

Retrieved x value from the page
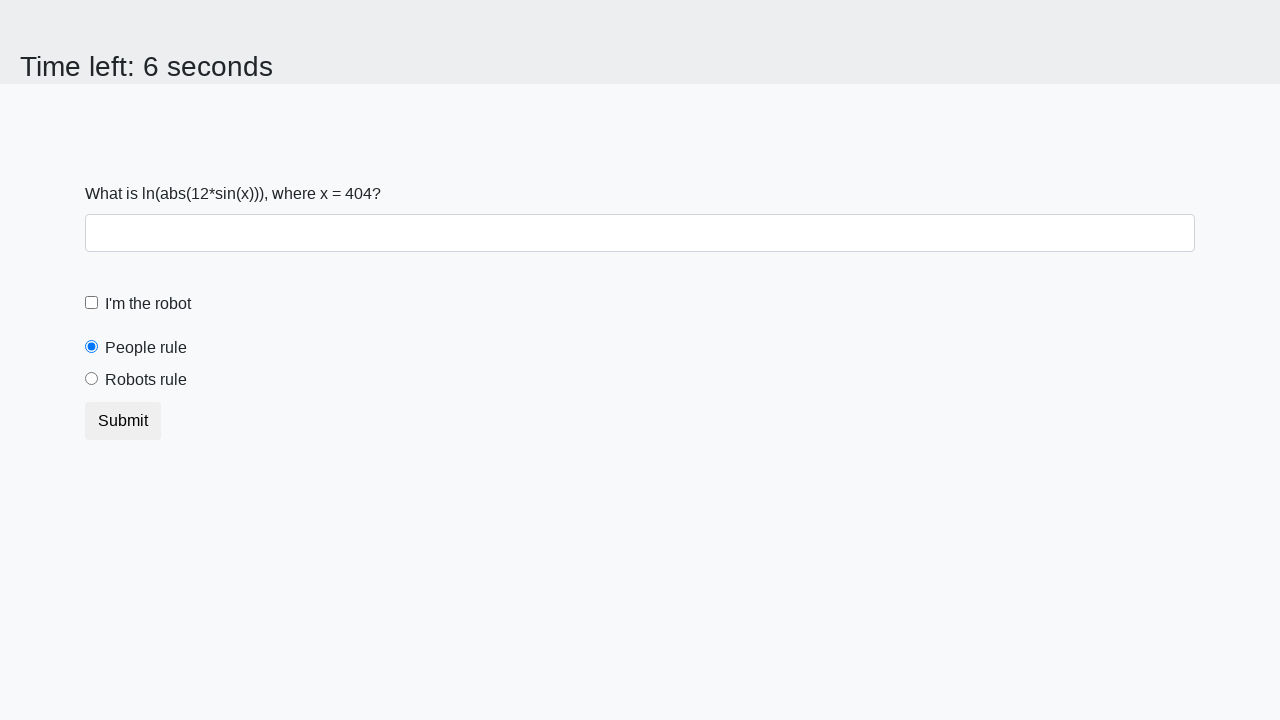

Calculated the math result: log(abs(12 * sin(x)))
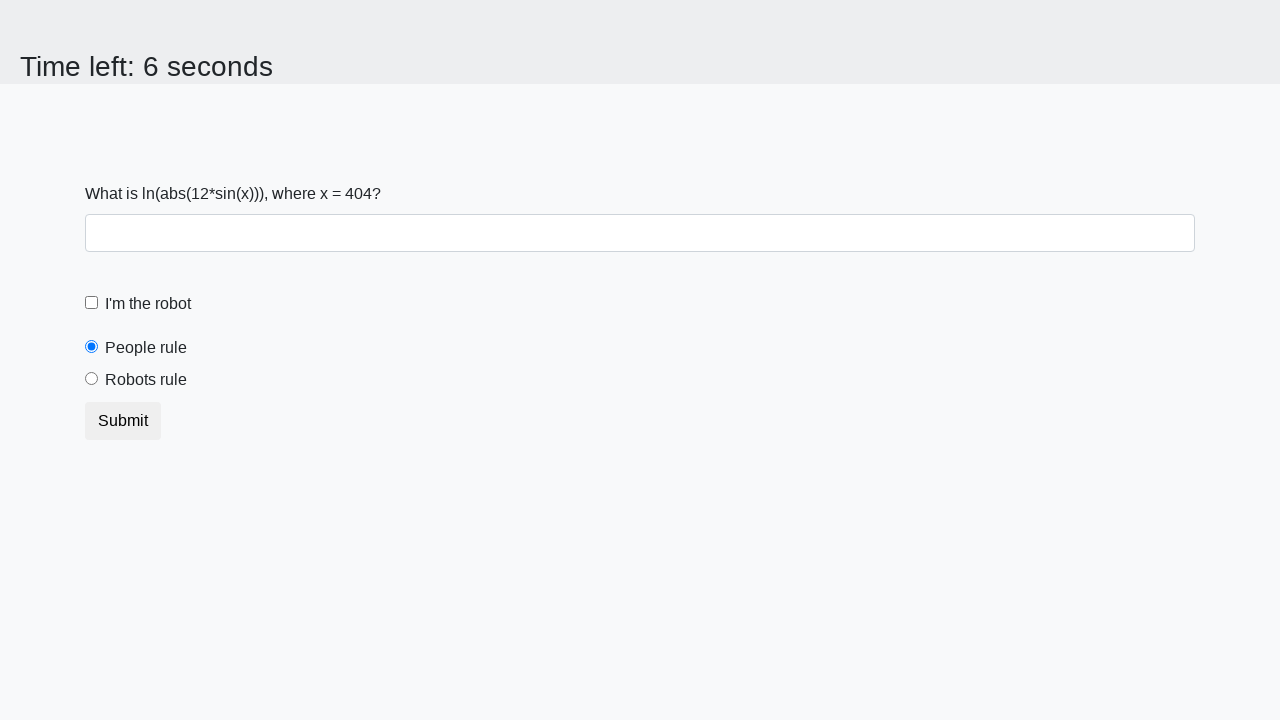

Filled the answer field with calculated result on #answer
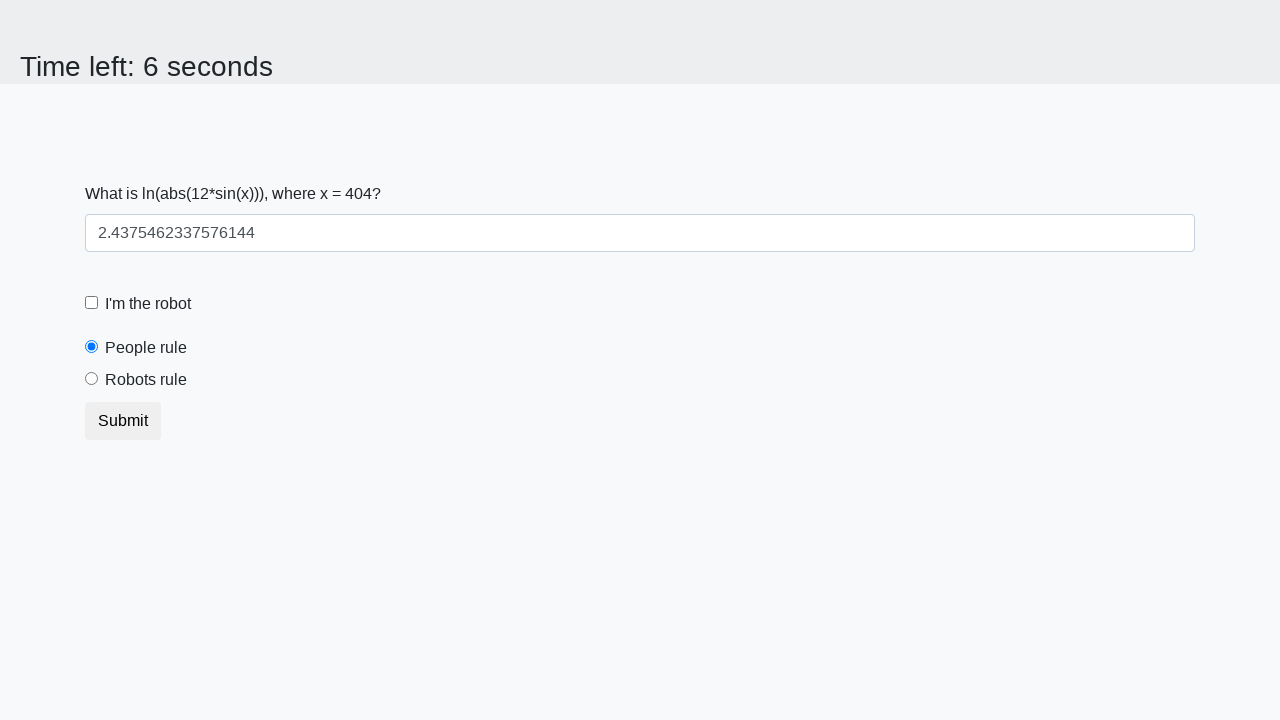

Clicked the robot checkbox at (92, 303) on #robotCheckbox
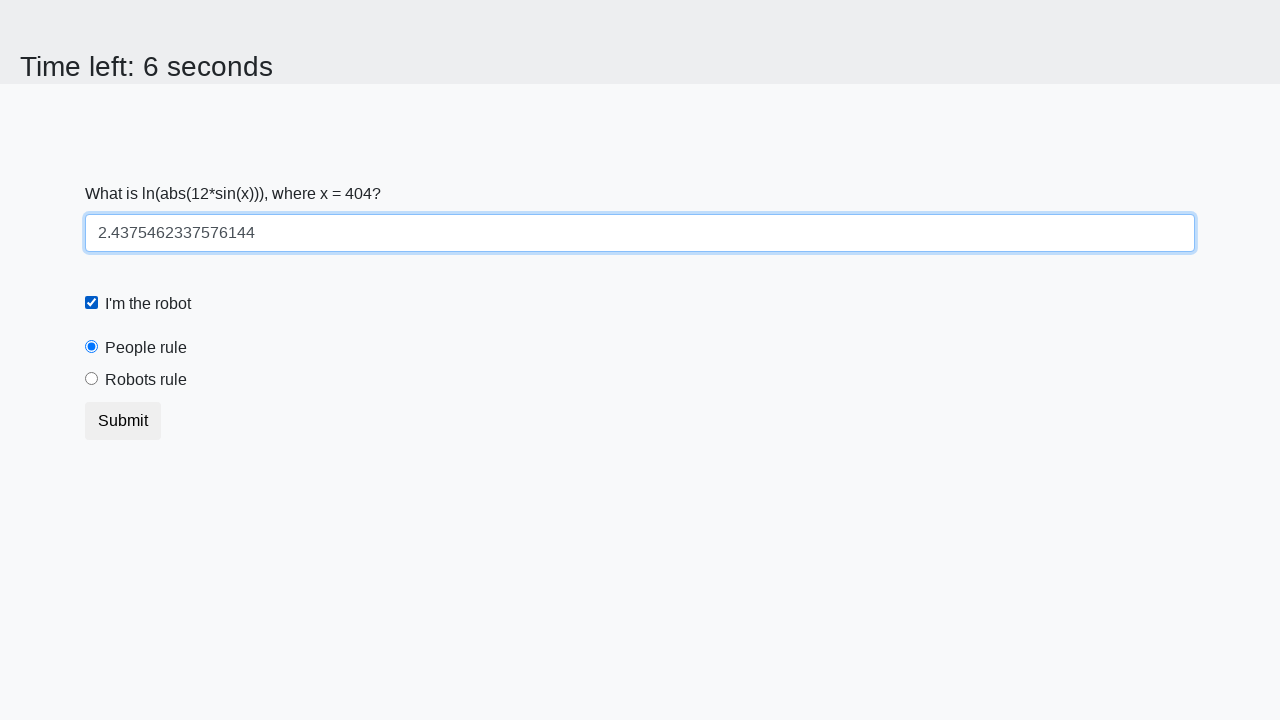

Clicked the robots rule radio button at (92, 379) on #robotsRule
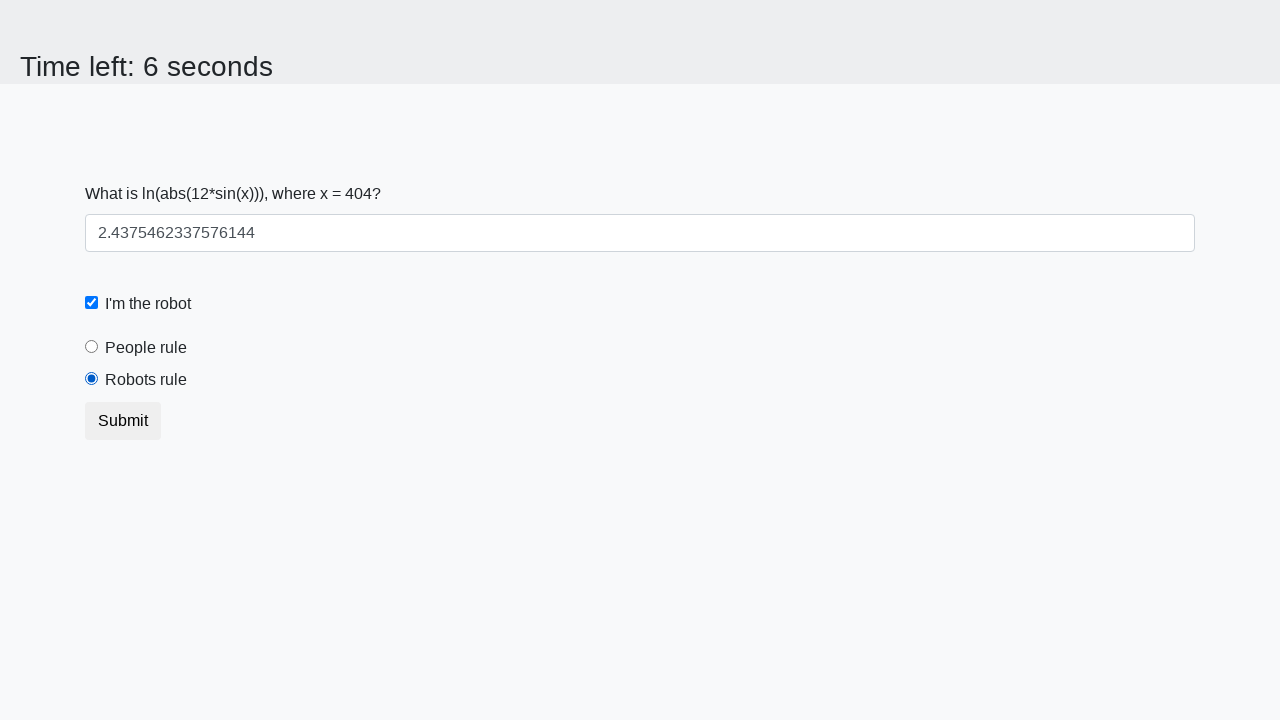

Clicked the submit button to send the form at (123, 421) on .btn
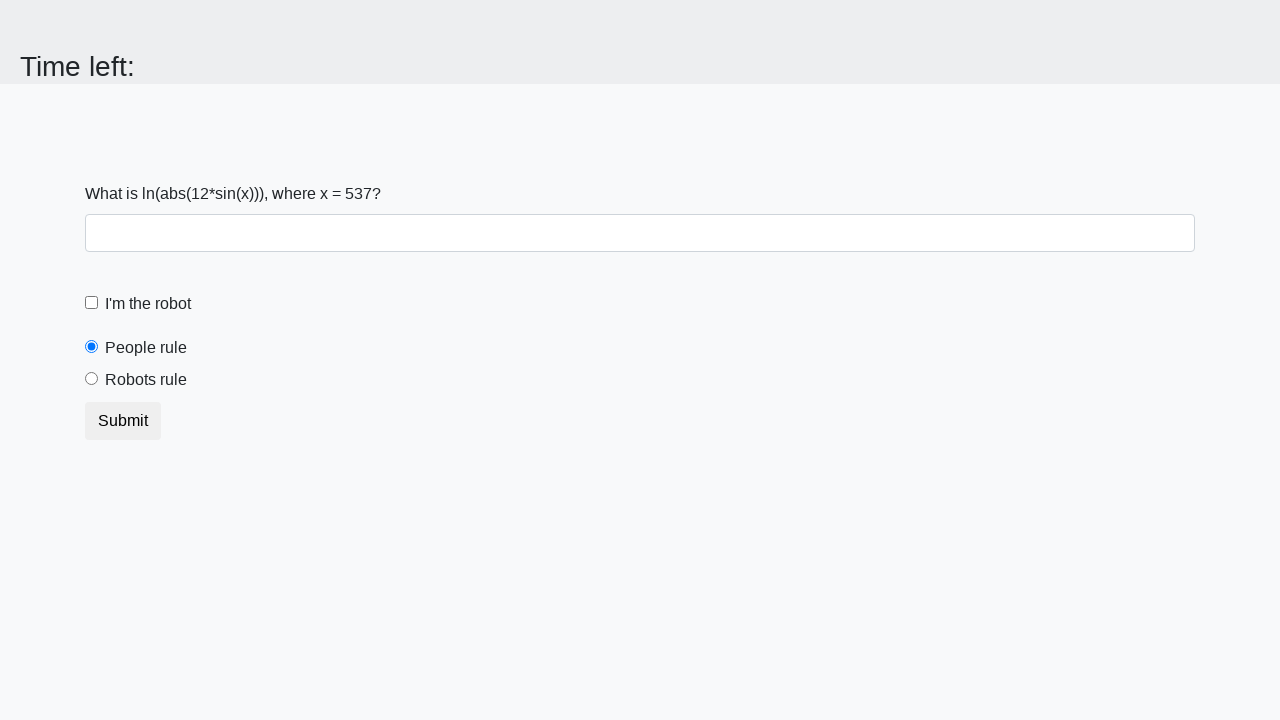

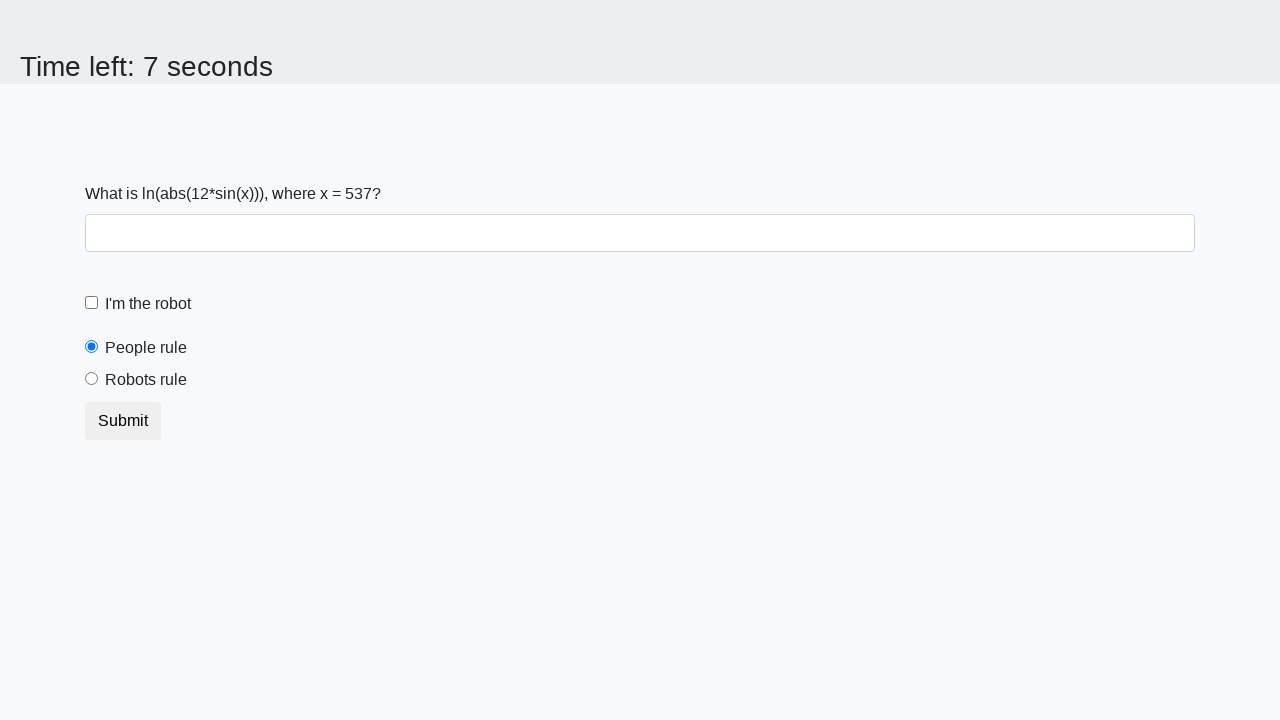